Searches for 'Macbook' product using the search box, clicks on the first MacBook Pro result, and attempts to add it to the cart

Starting URL: https://ecommerce-playground.lambdatest.io/

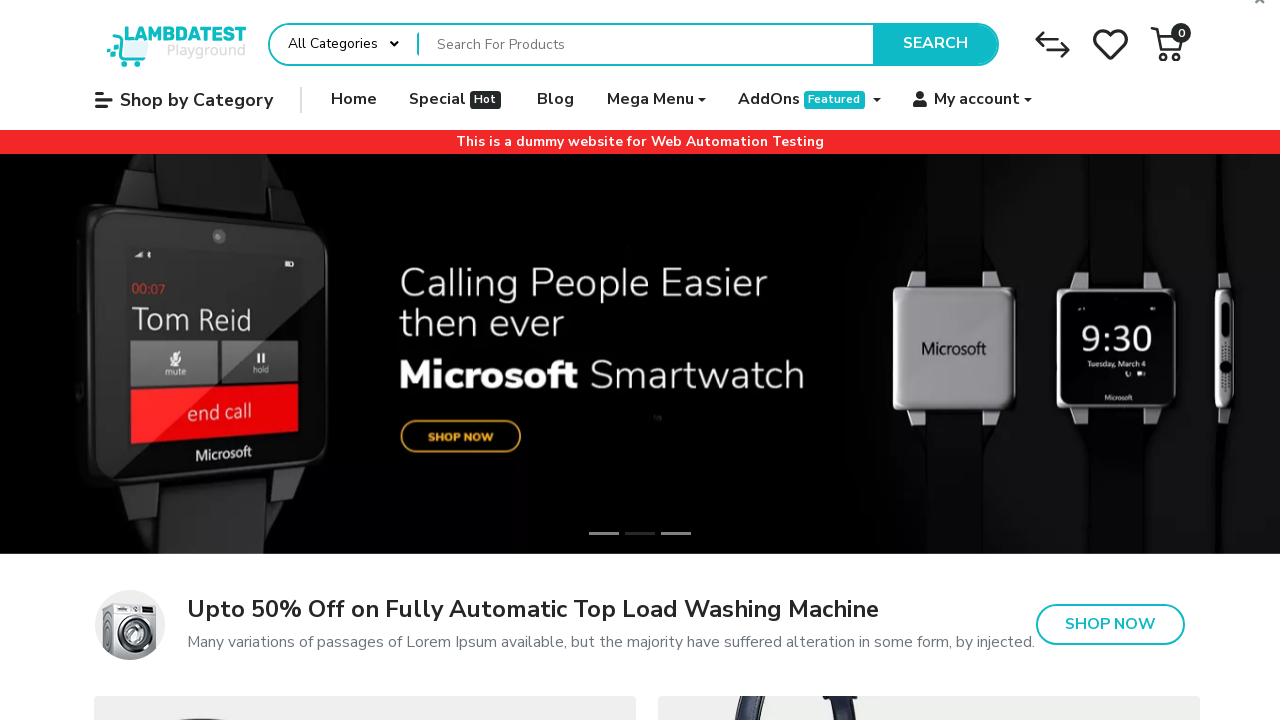

Filled search box with 'Macbook' on internal:attr=[placeholder="Search For Products"i] >> nth=0
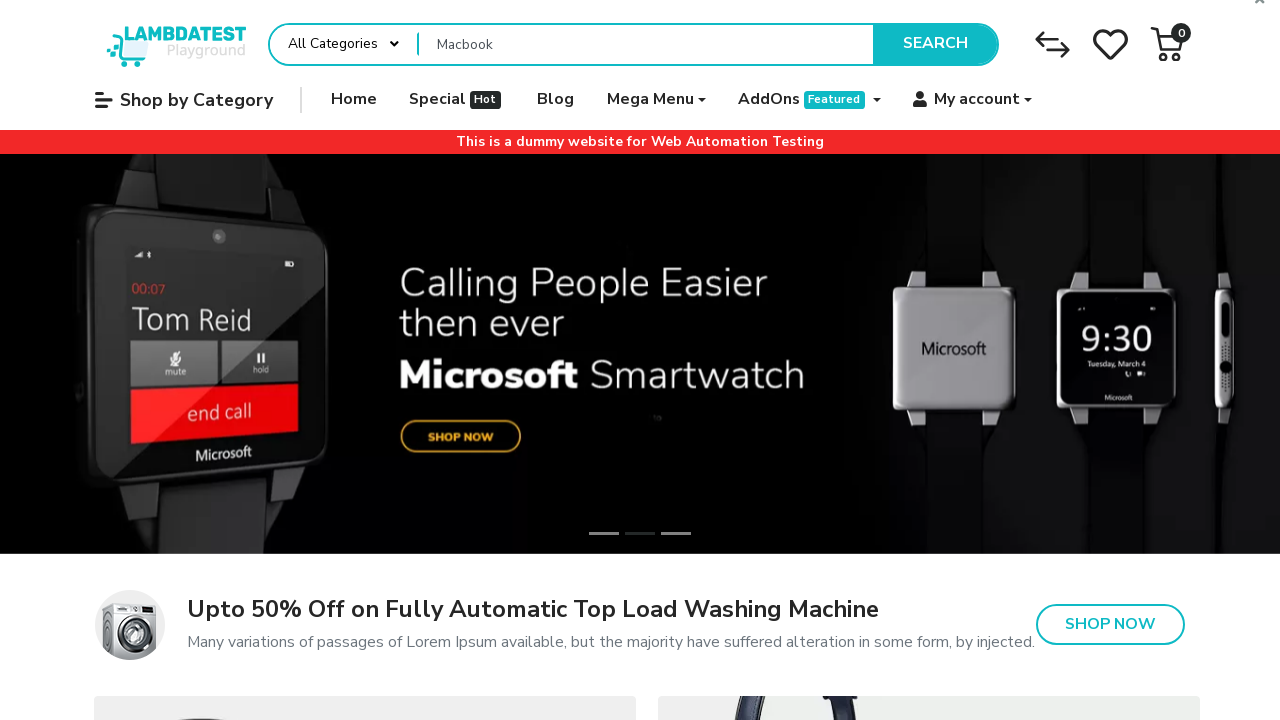

Pressed Enter to search for Macbook on internal:attr=[placeholder="Search For Products"i] >> nth=0
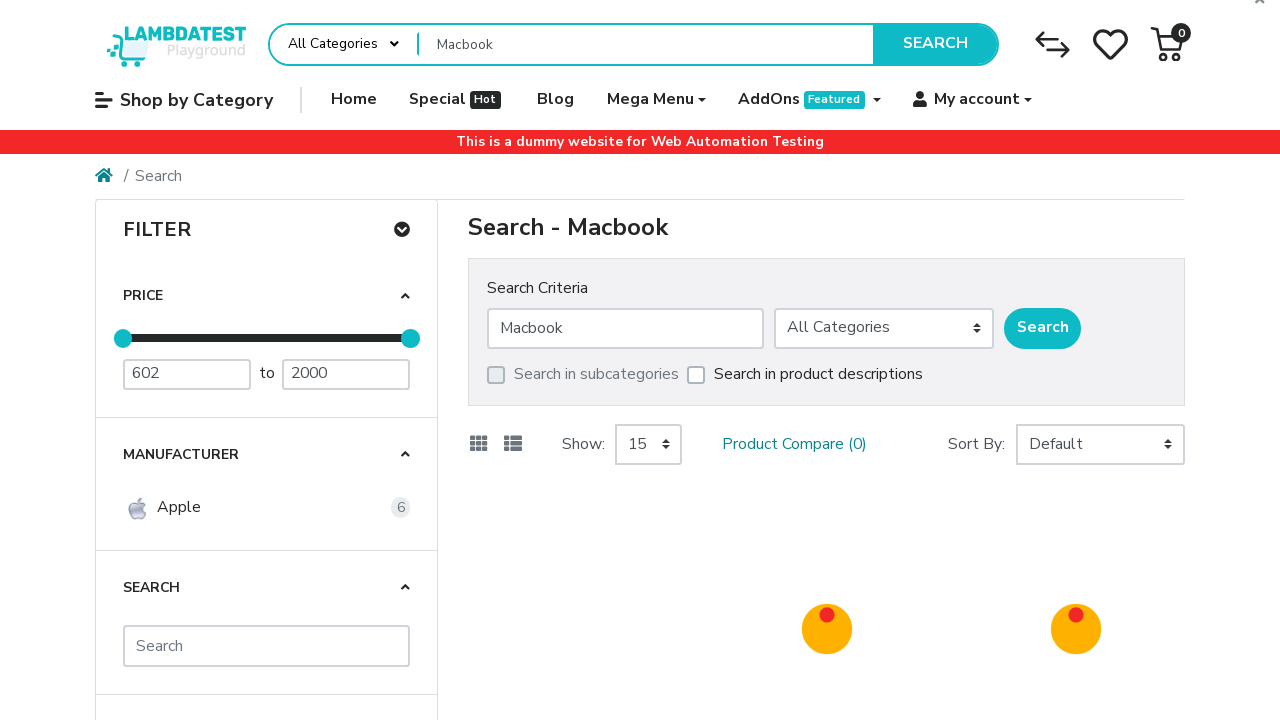

First MacBook Pro result became visible
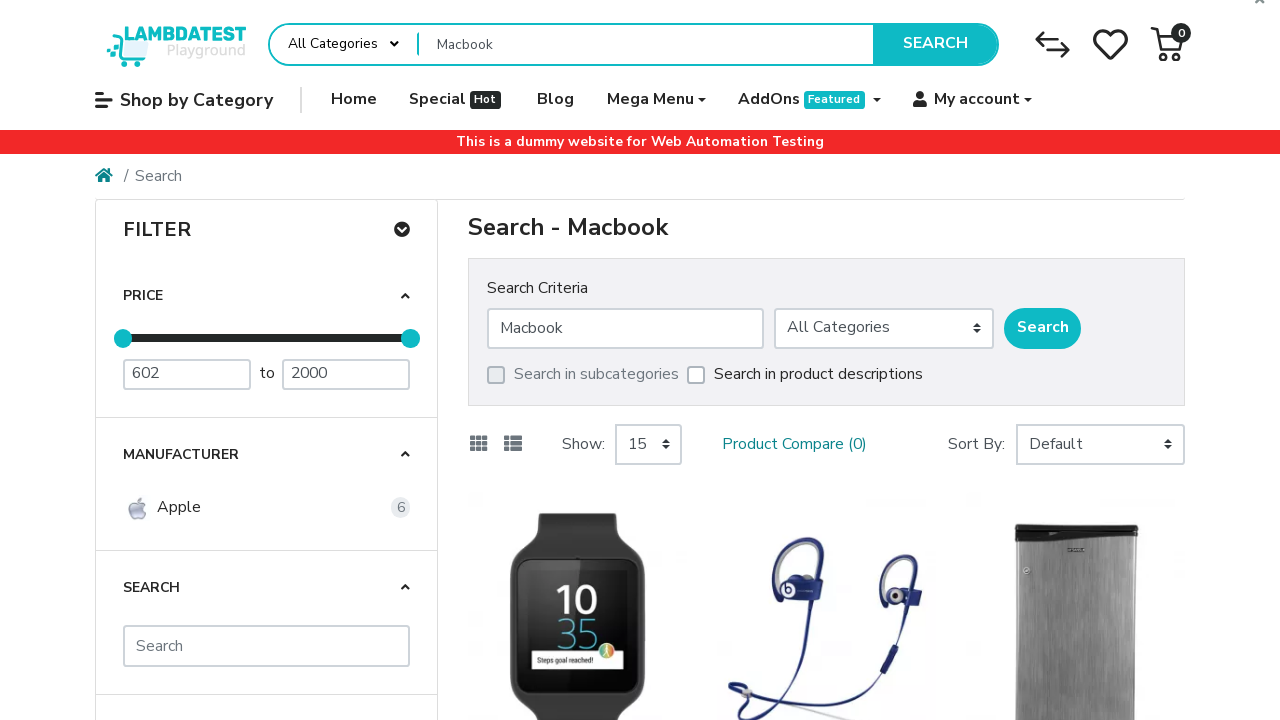

Clicked on first MacBook Pro product at (1076, 360) on internal:text="MacBook Pro"i >> nth=0
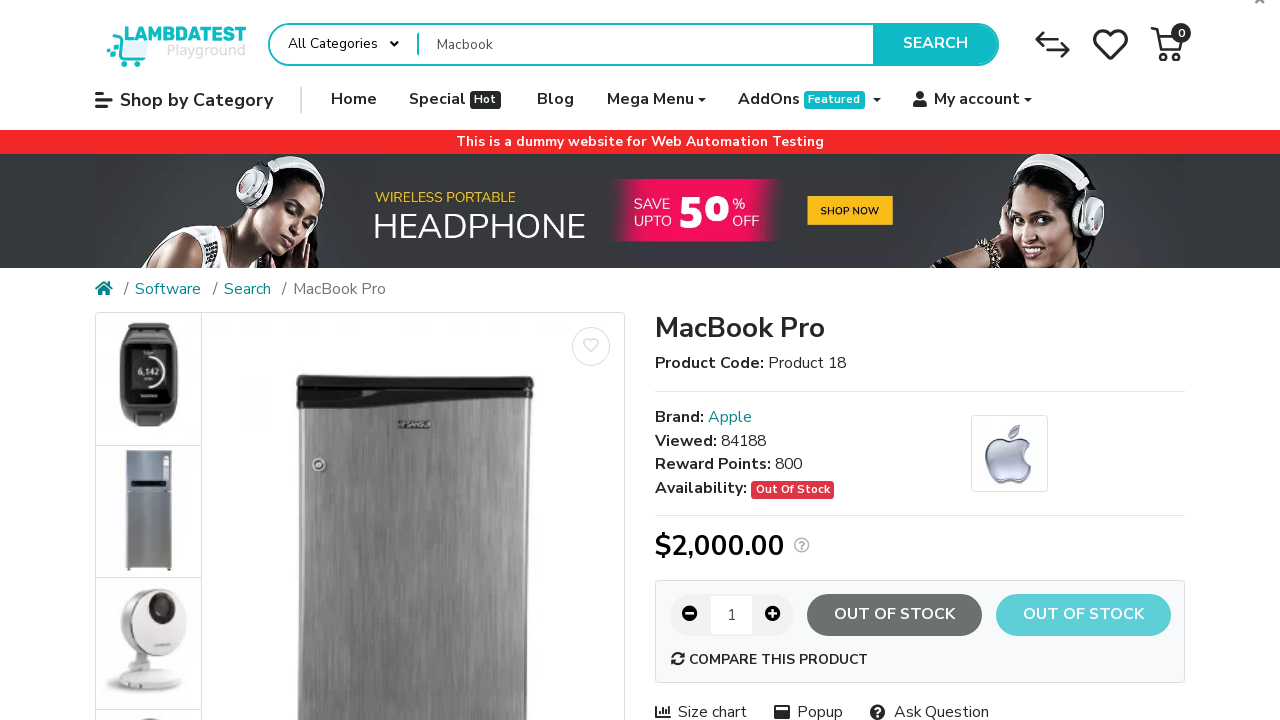

Add to Cart button loaded on product page
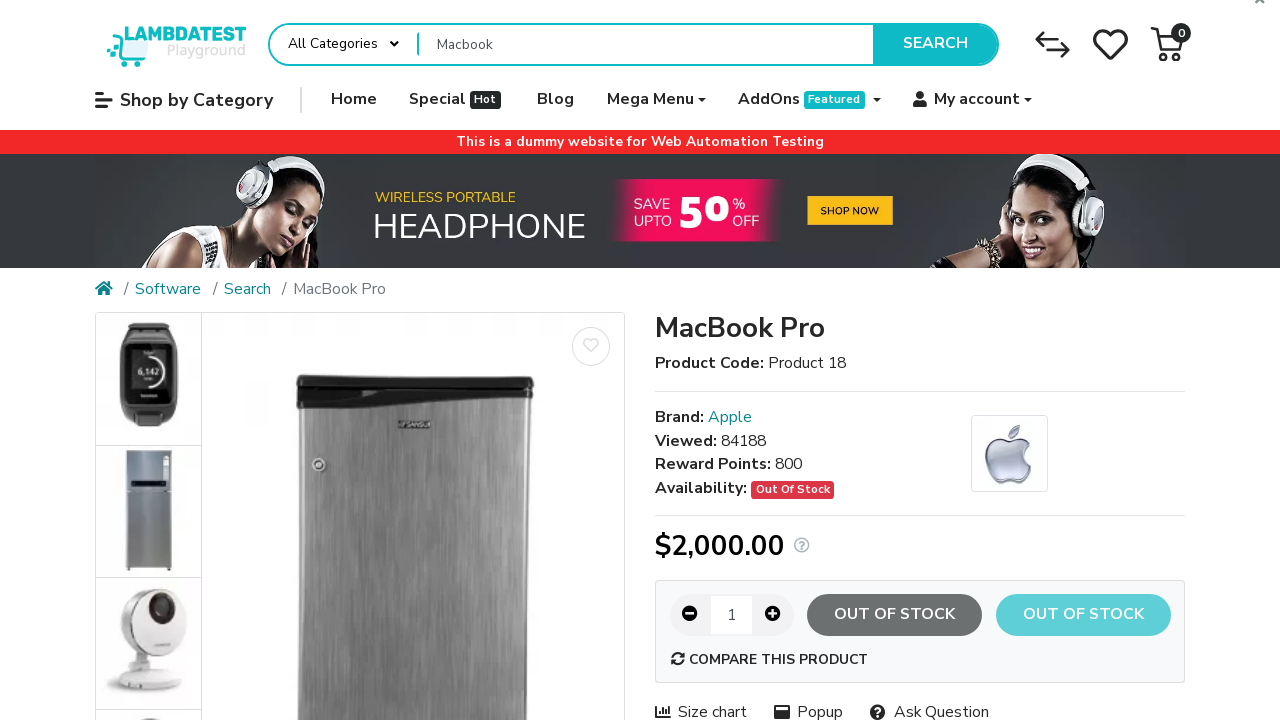

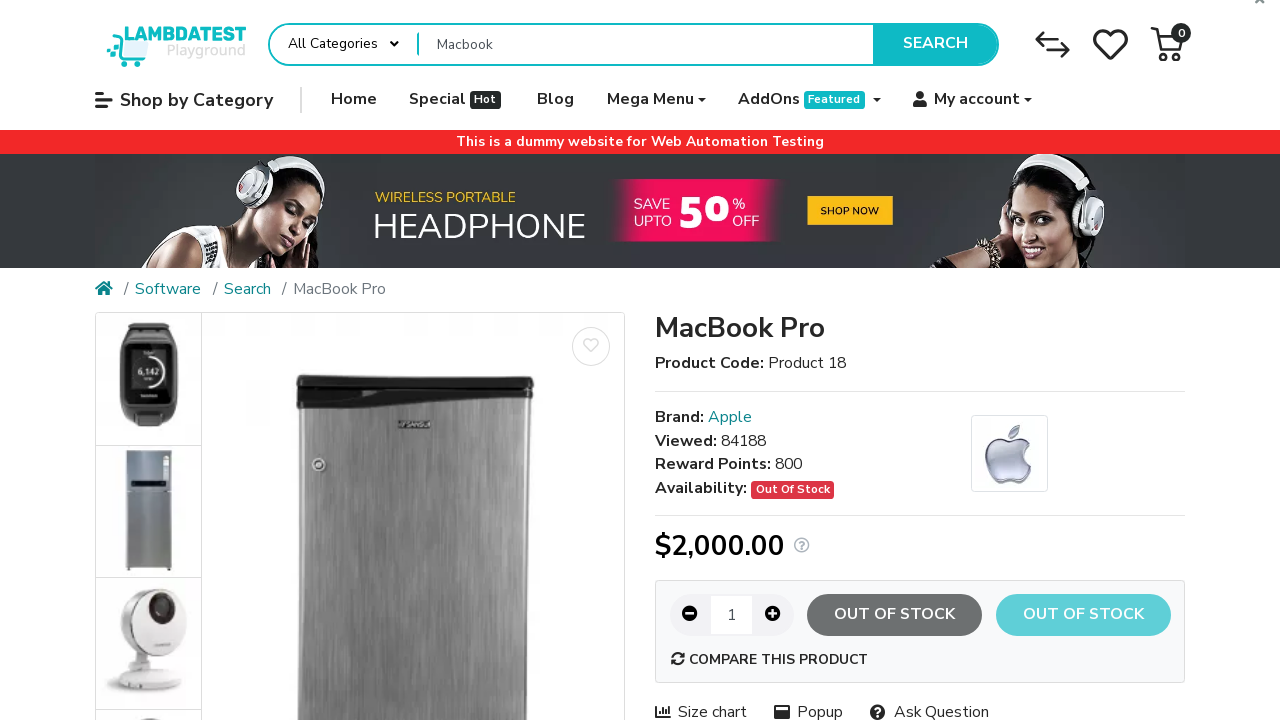